Tests checkbox selection functionality on a registration form by clicking Cricket and Hockey checkboxes

Starting URL: https://demo.automationtesting.in/Register.html

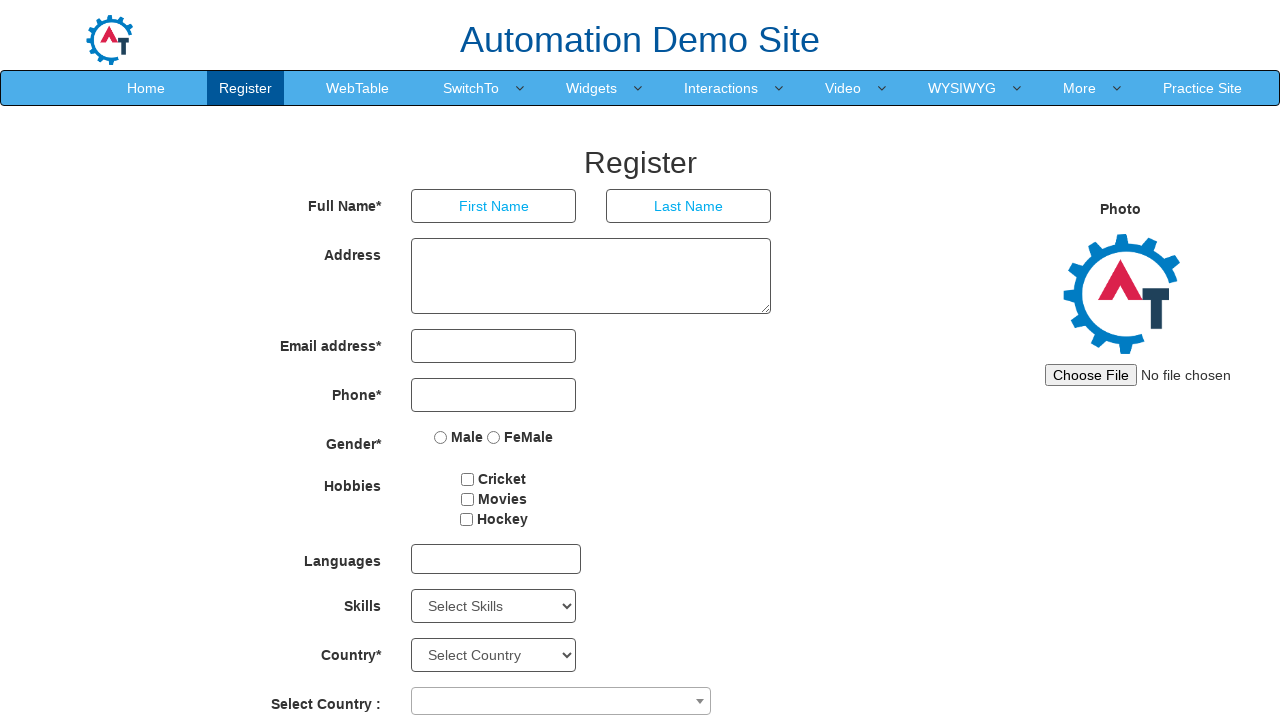

Clicked Cricket checkbox at (468, 479) on input[type='checkbox'][value='Cricket']
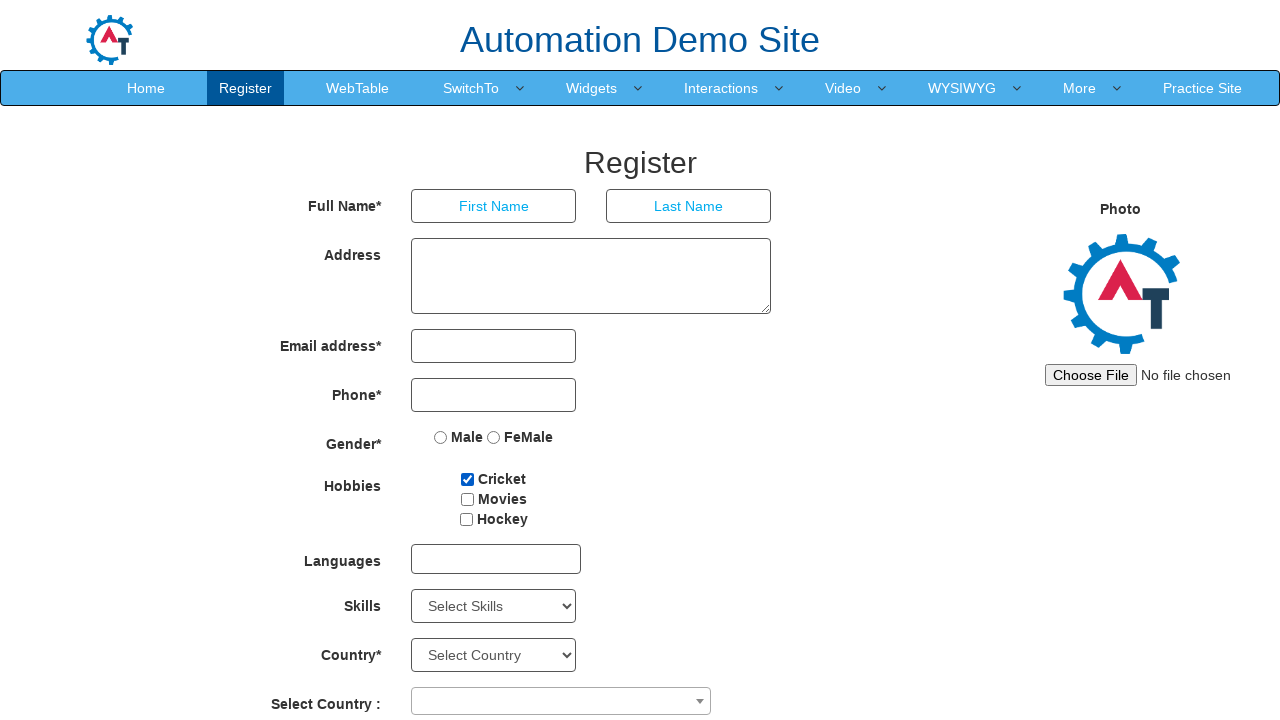

Clicked Hockey checkbox at (466, 519) on input[type='checkbox'][value='Hockey']
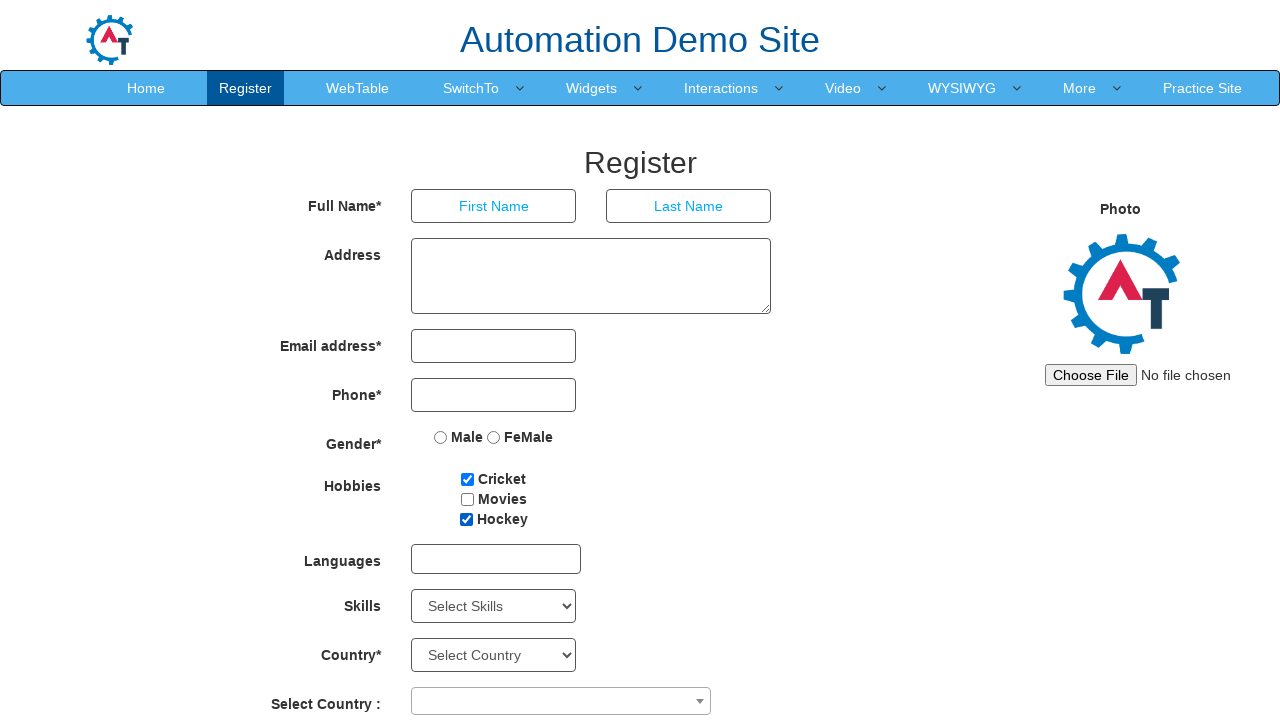

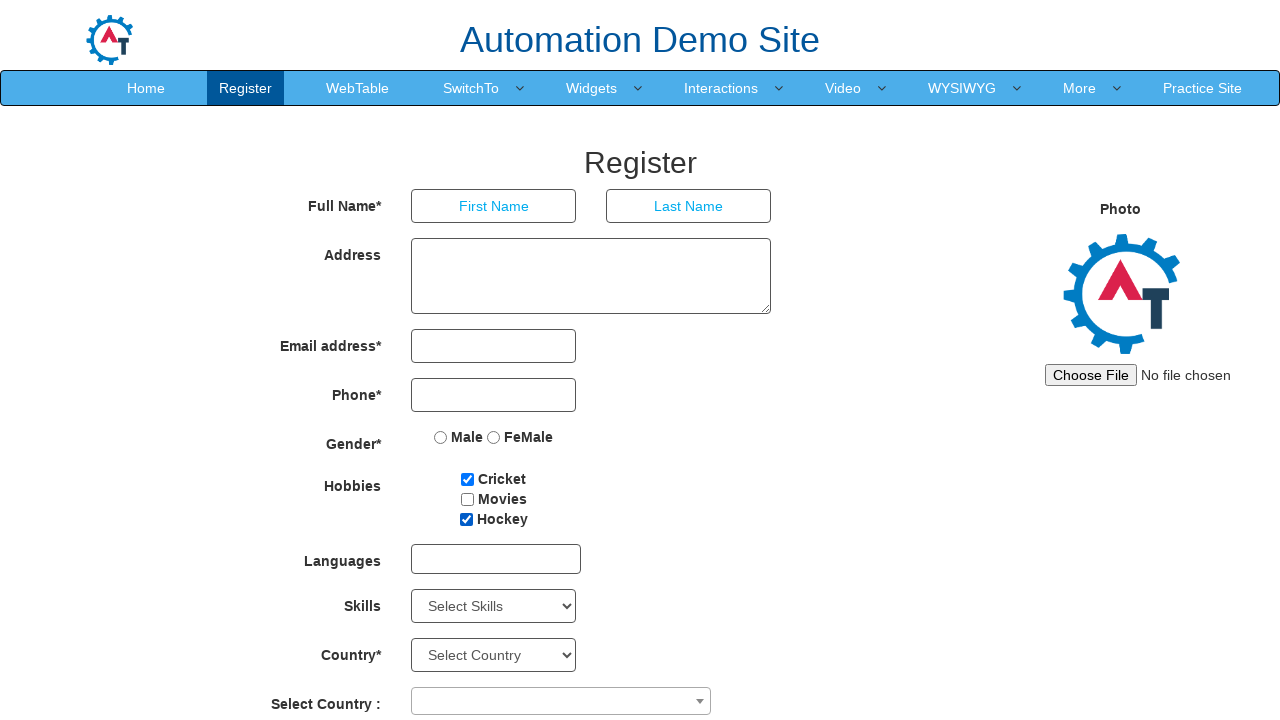